Tests window/context switching by opening new window and switching between contexts

Starting URL: https://guinea-pig.webdriver.io/

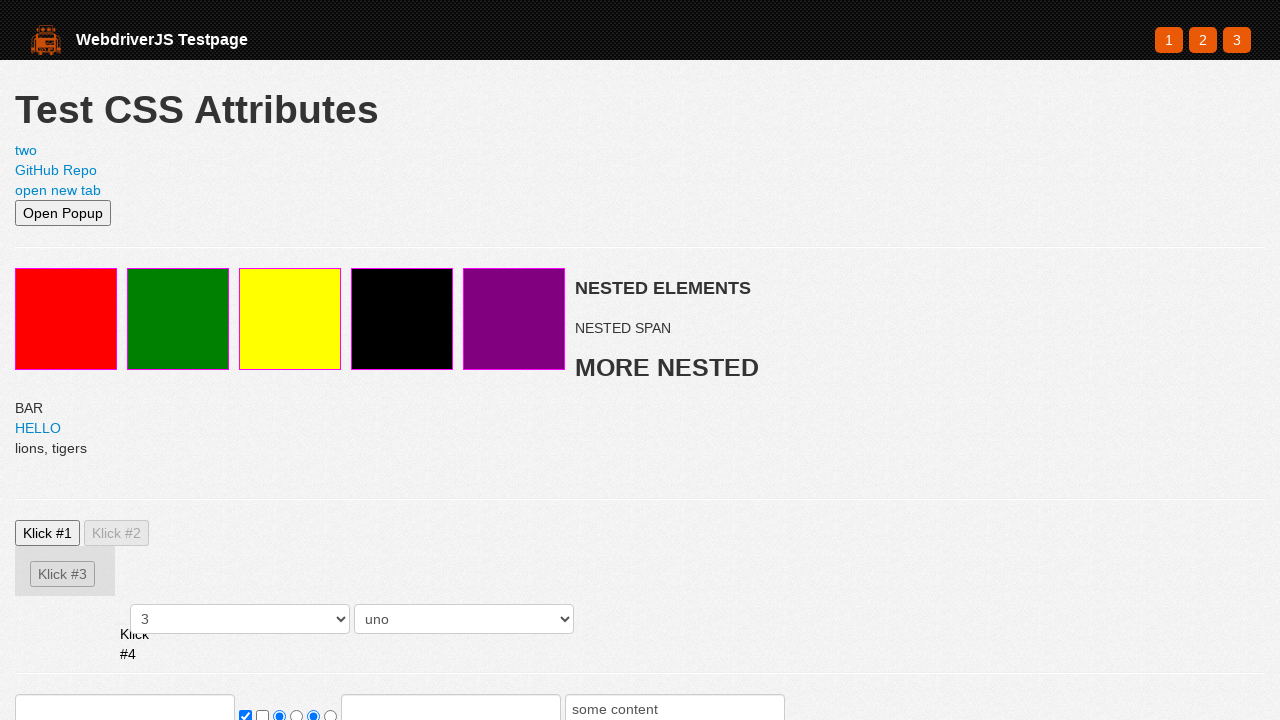

Opened new page in context
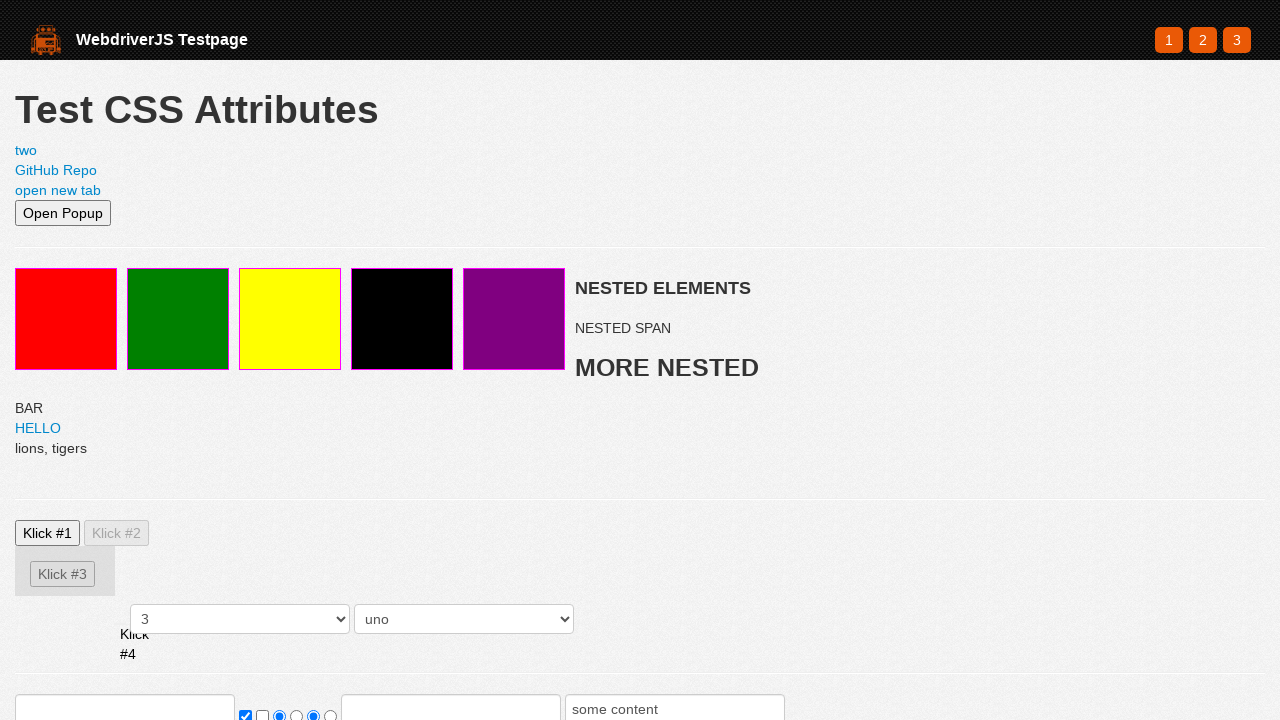

Navigated new page to https://webdriver.io
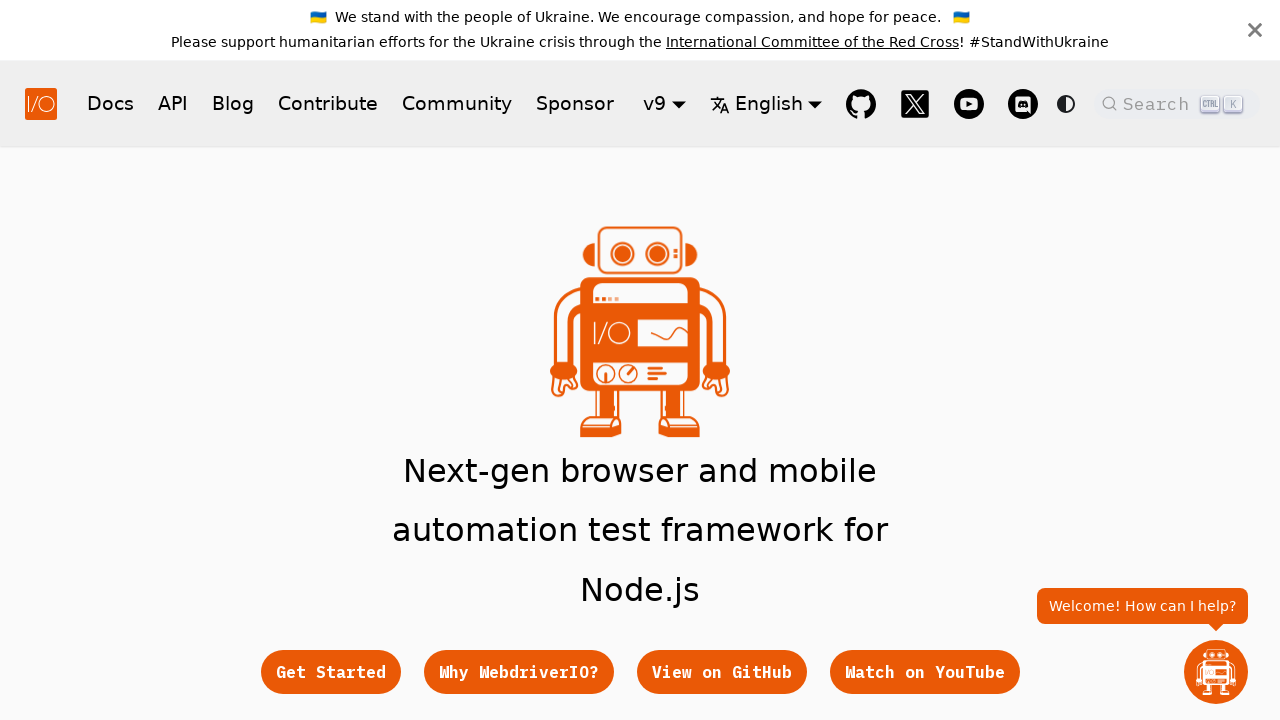

Verified hero subtitle element loaded on new page
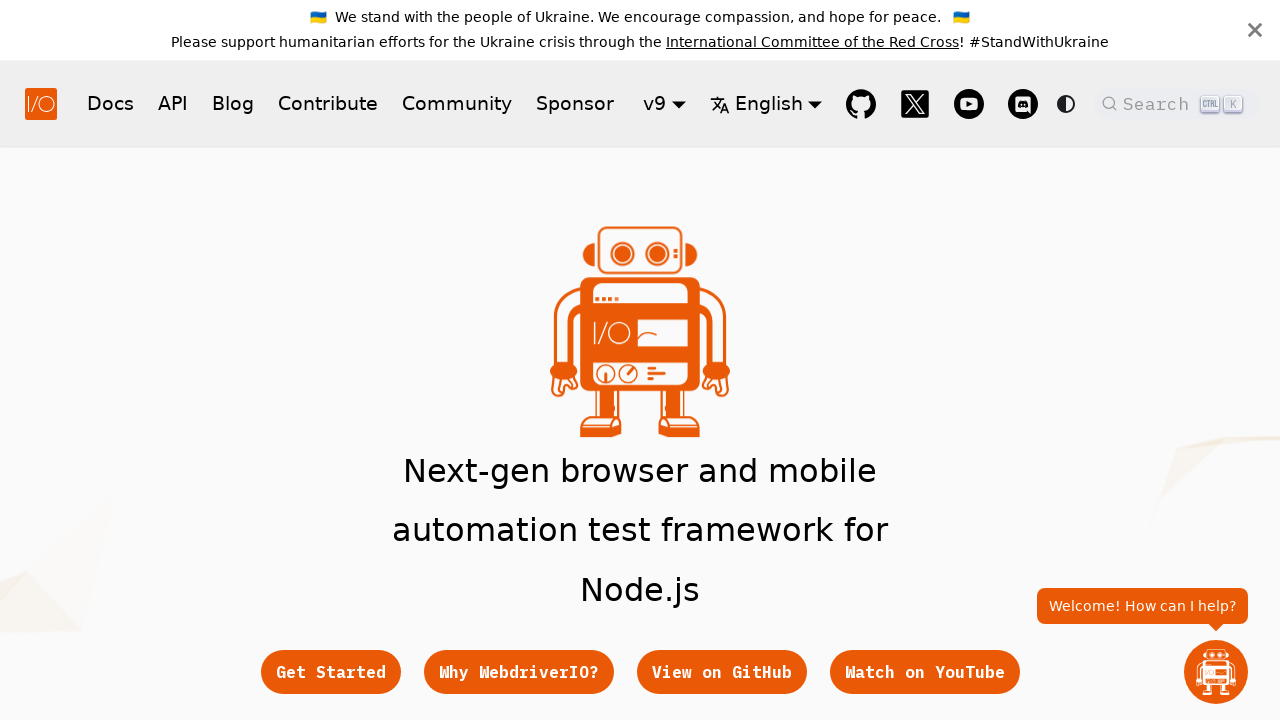

Switched back to original page context
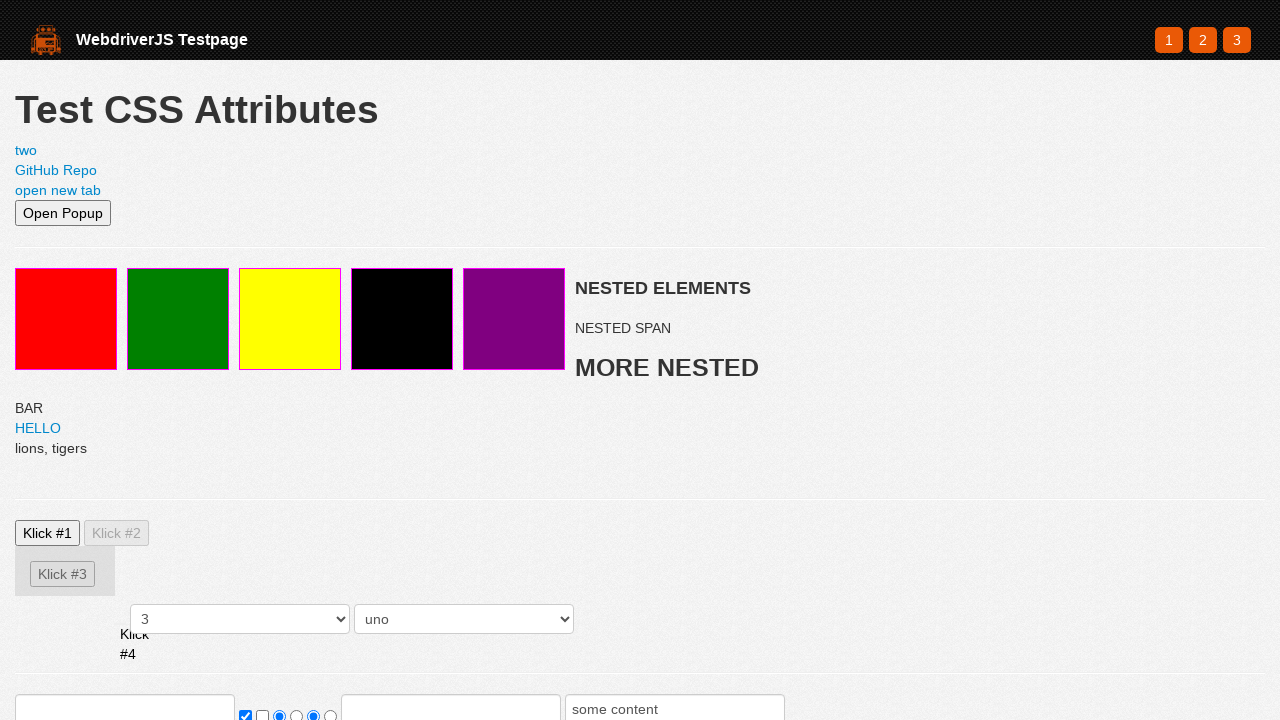

Verified red element present on original page
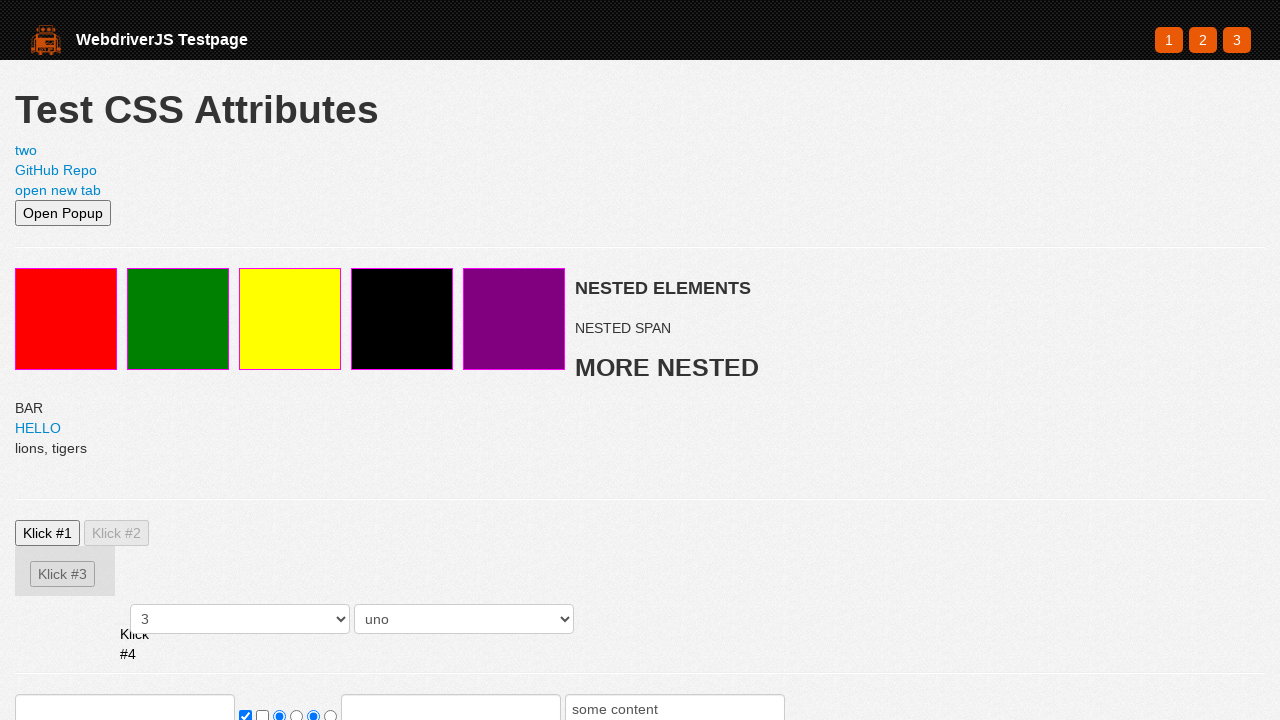

Switched back to new page context
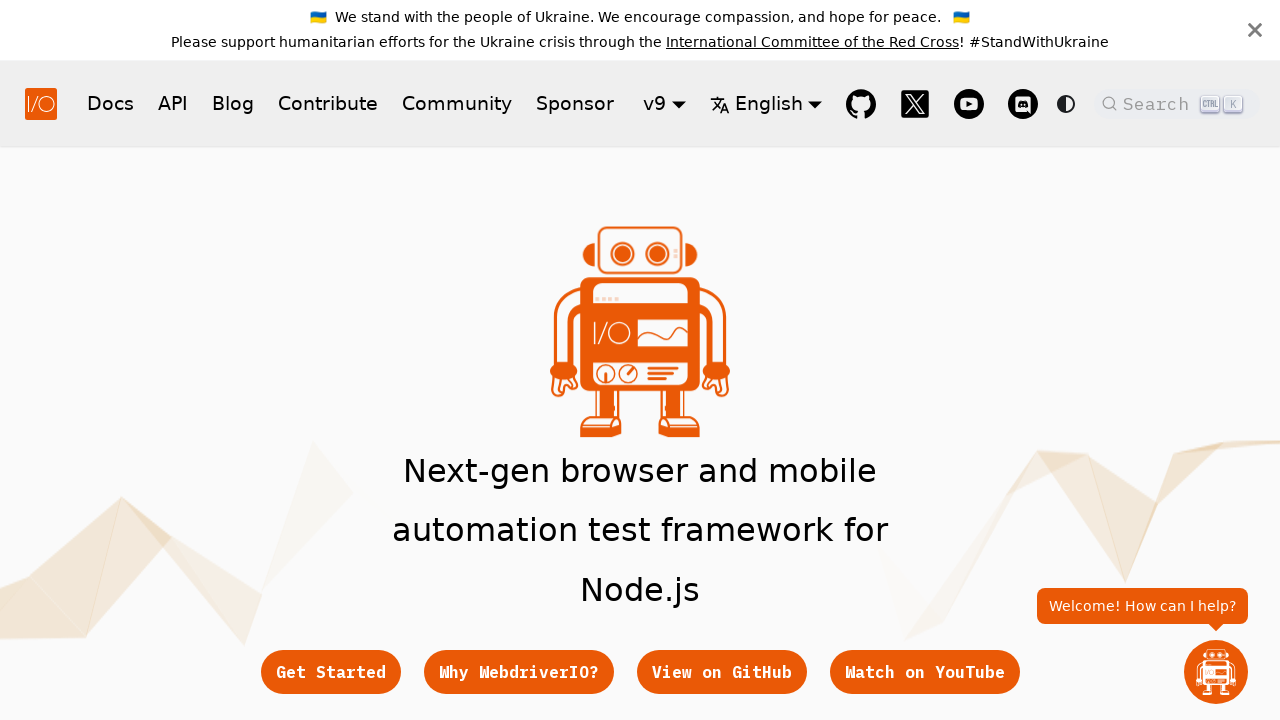

Verified hero subtitle element still present on new page
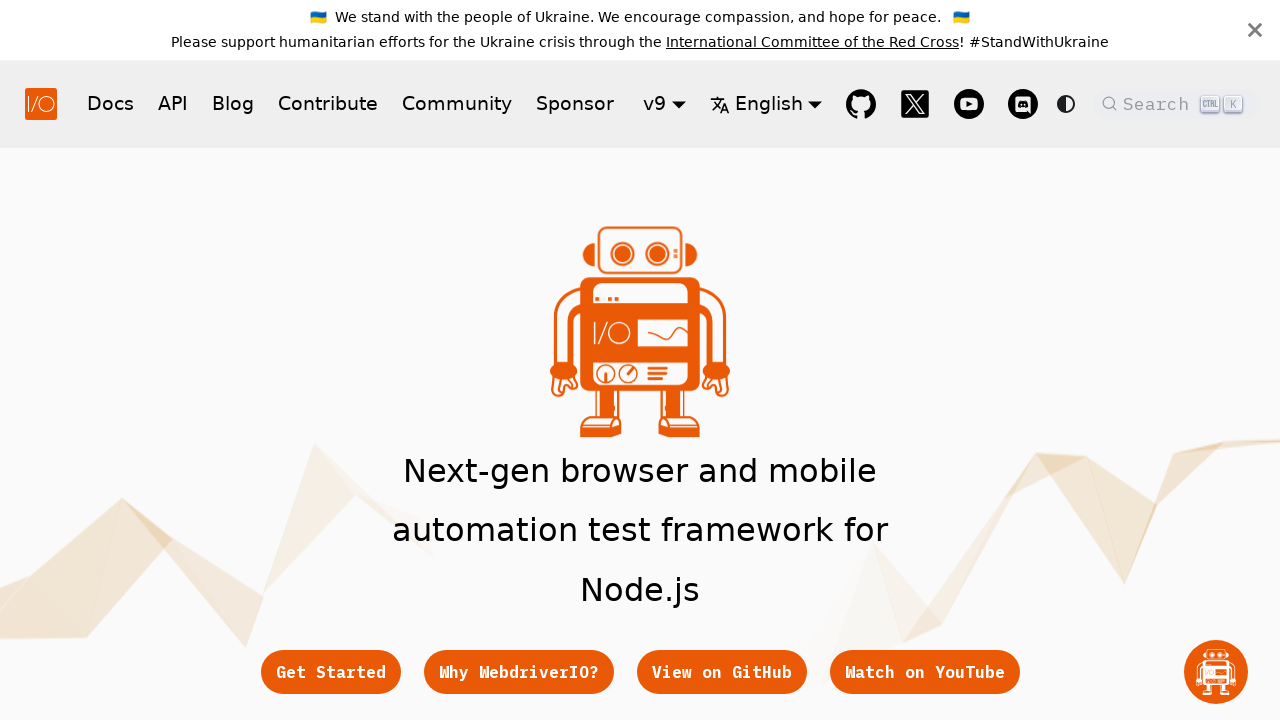

Closed new page
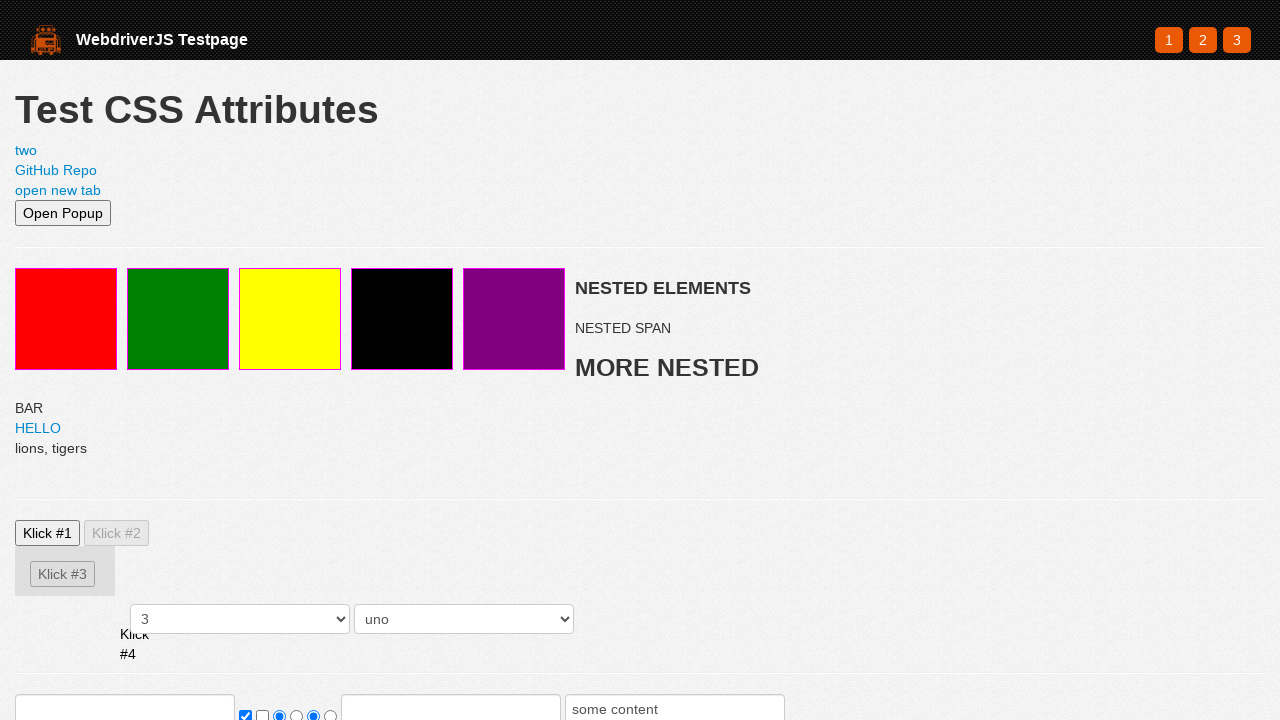

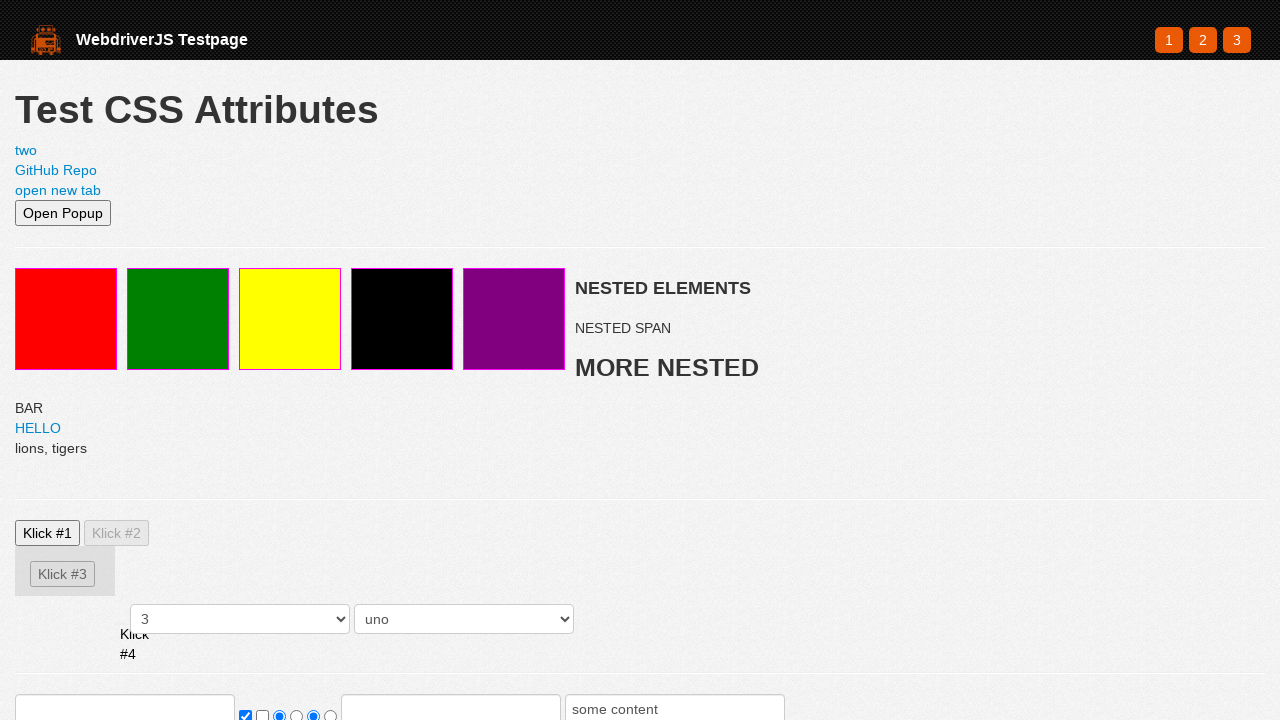